Tests a todo list application by adding multiple todo items (travel destinations) and then deleting all items from the list by hovering over each item and clicking the delete button.

Starting URL: https://example.cypress.io/todo

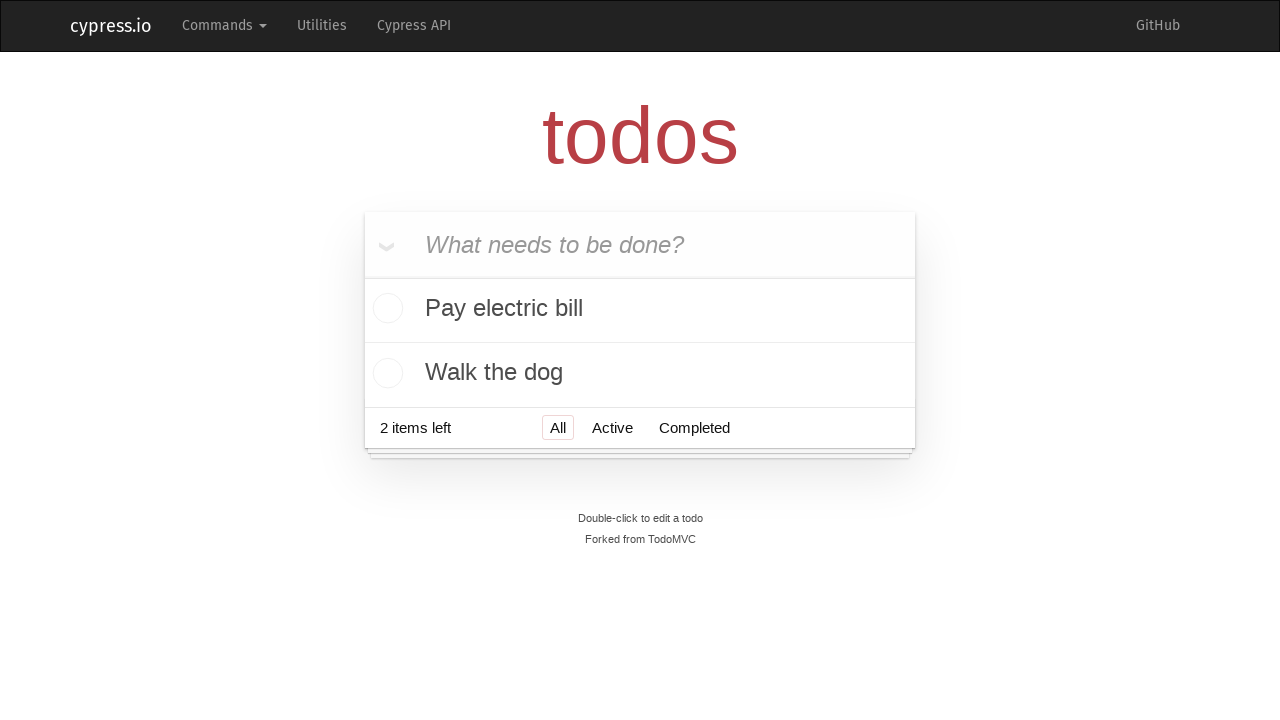

Todo list loaded
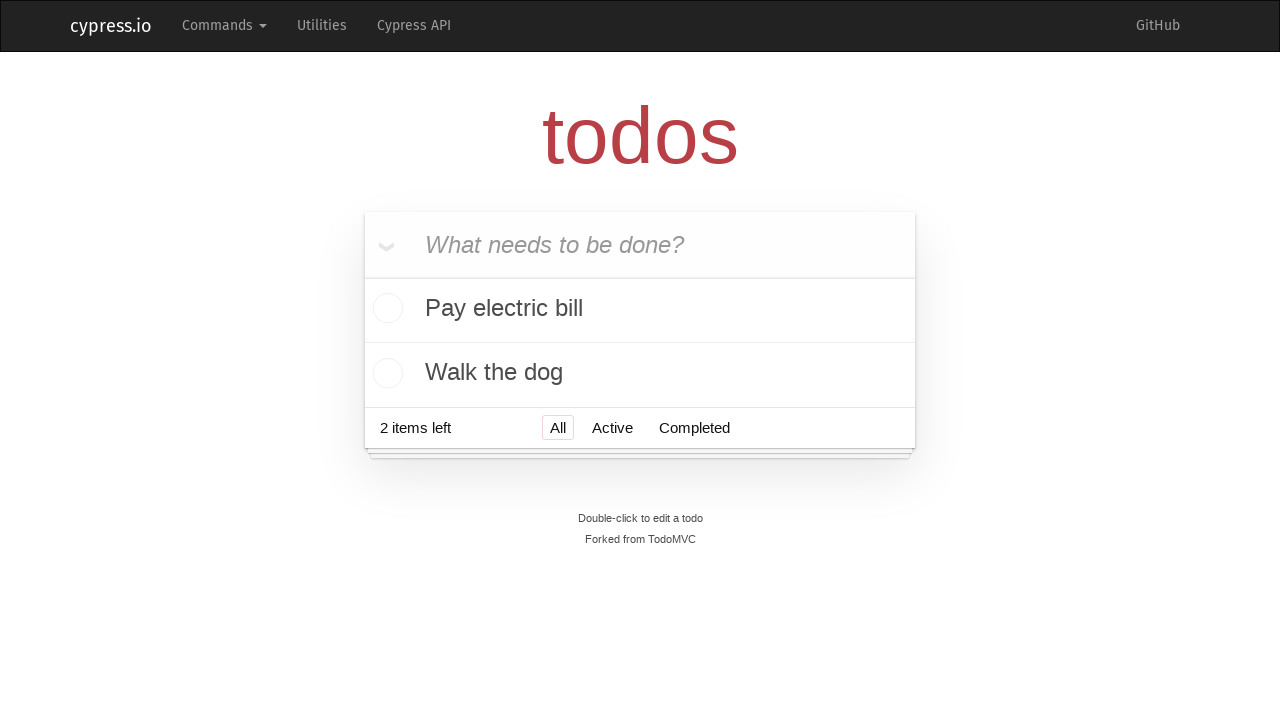

Retrieved initial todo count: 2 items
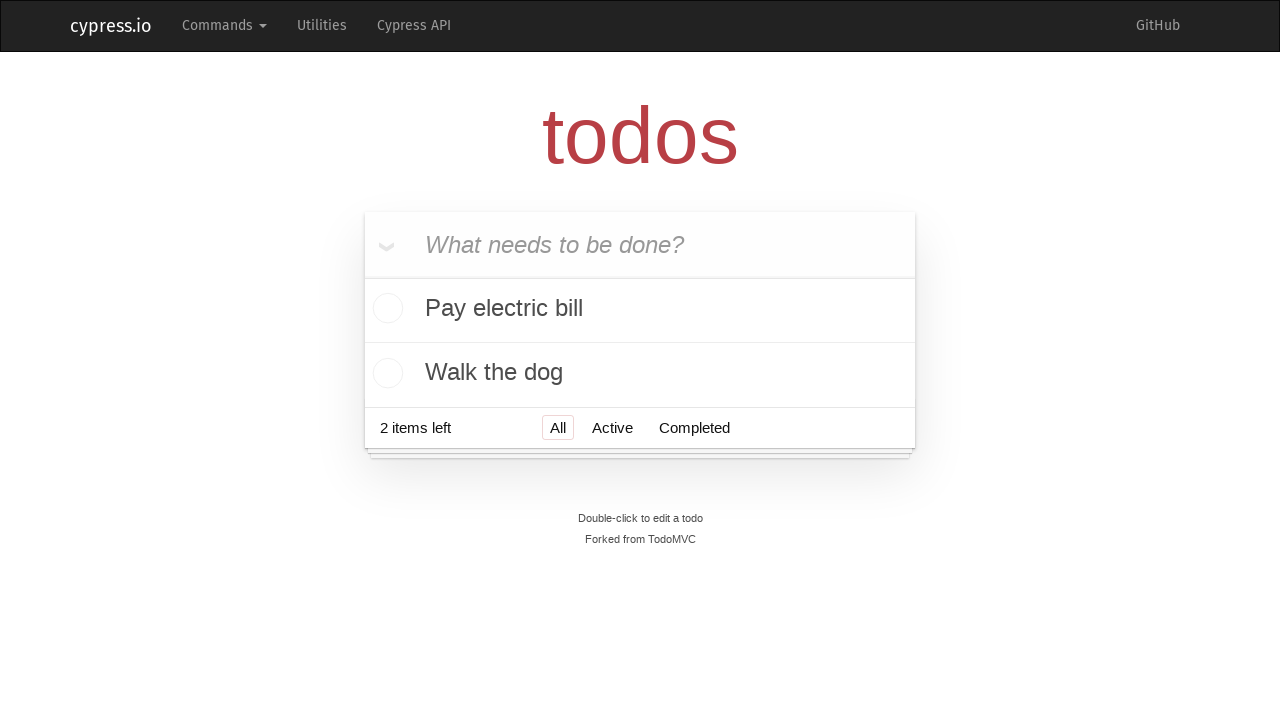

Filled todo input with 'Visit Paris' on .new-todo
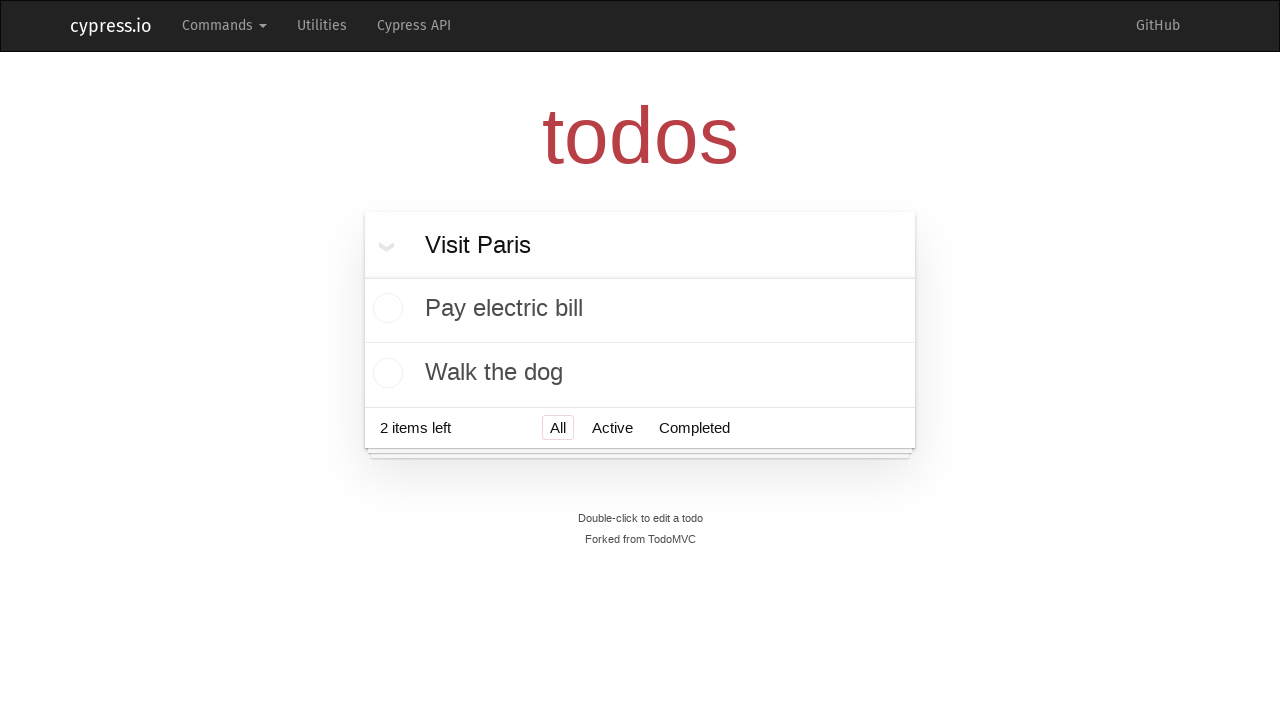

Pressed Enter to add 'Visit Paris' to todo list on .new-todo
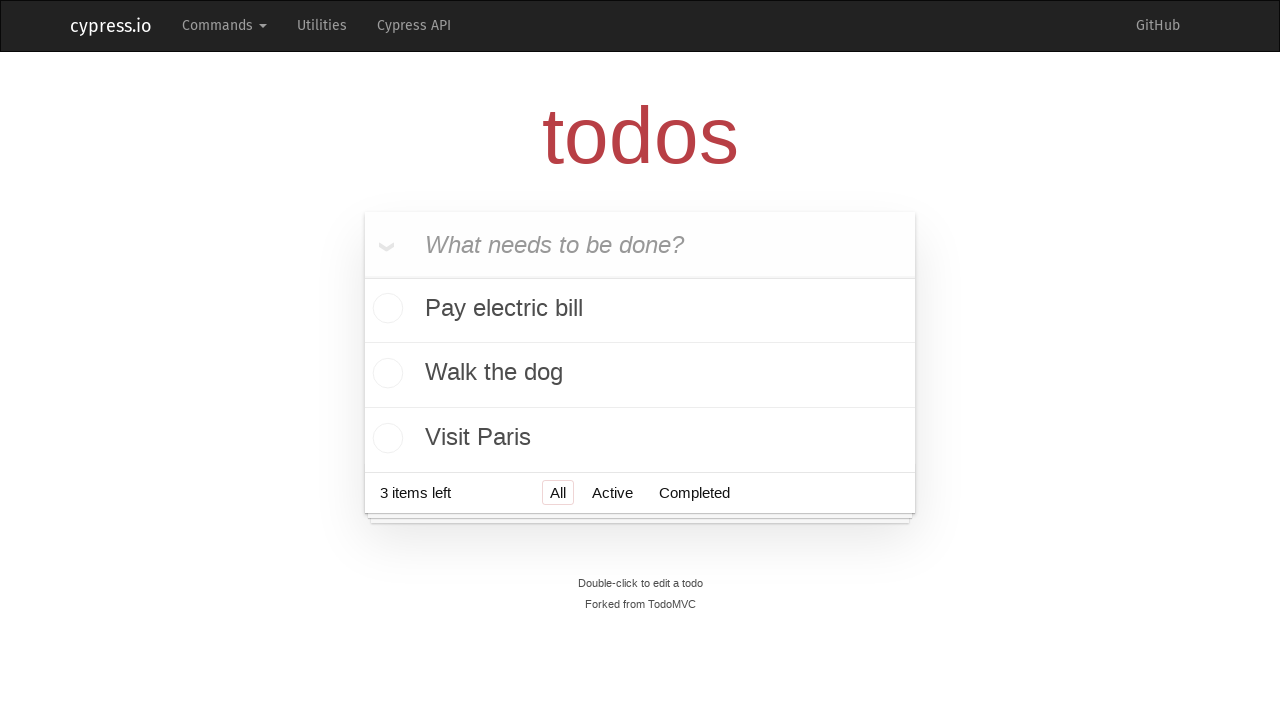

Filled todo input with 'Visit Prague' on .new-todo
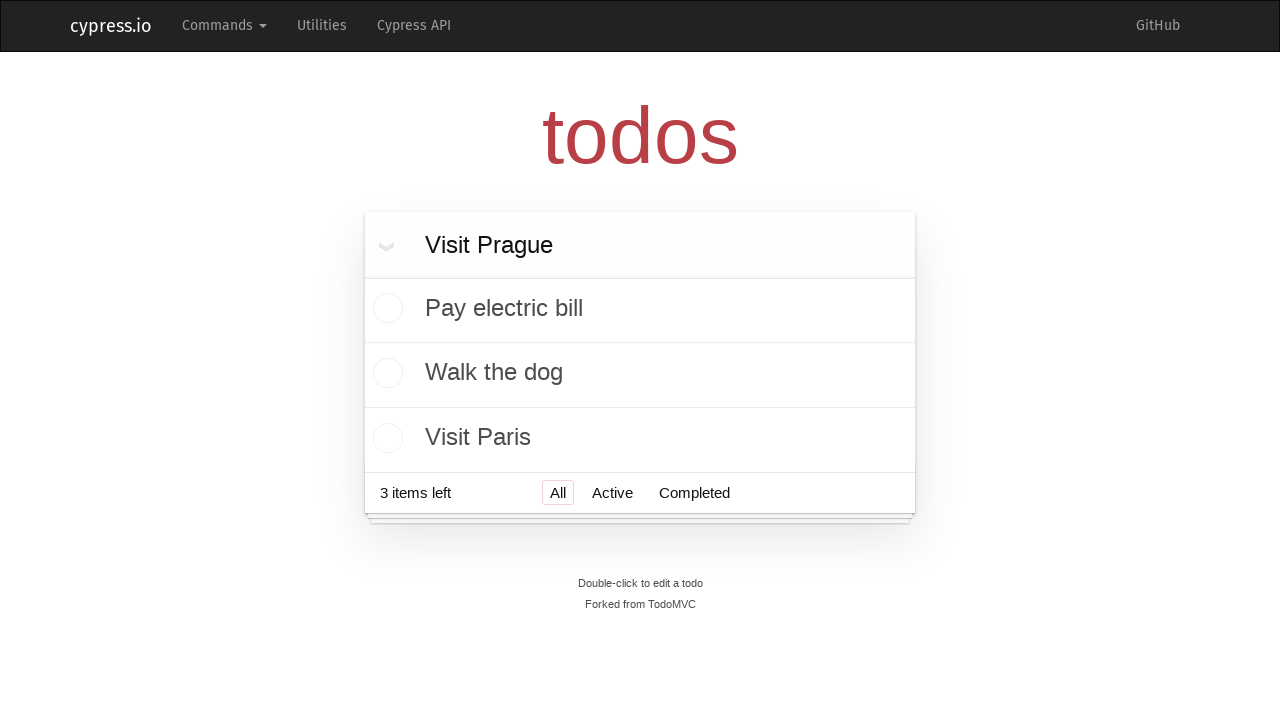

Pressed Enter to add 'Visit Prague' to todo list on .new-todo
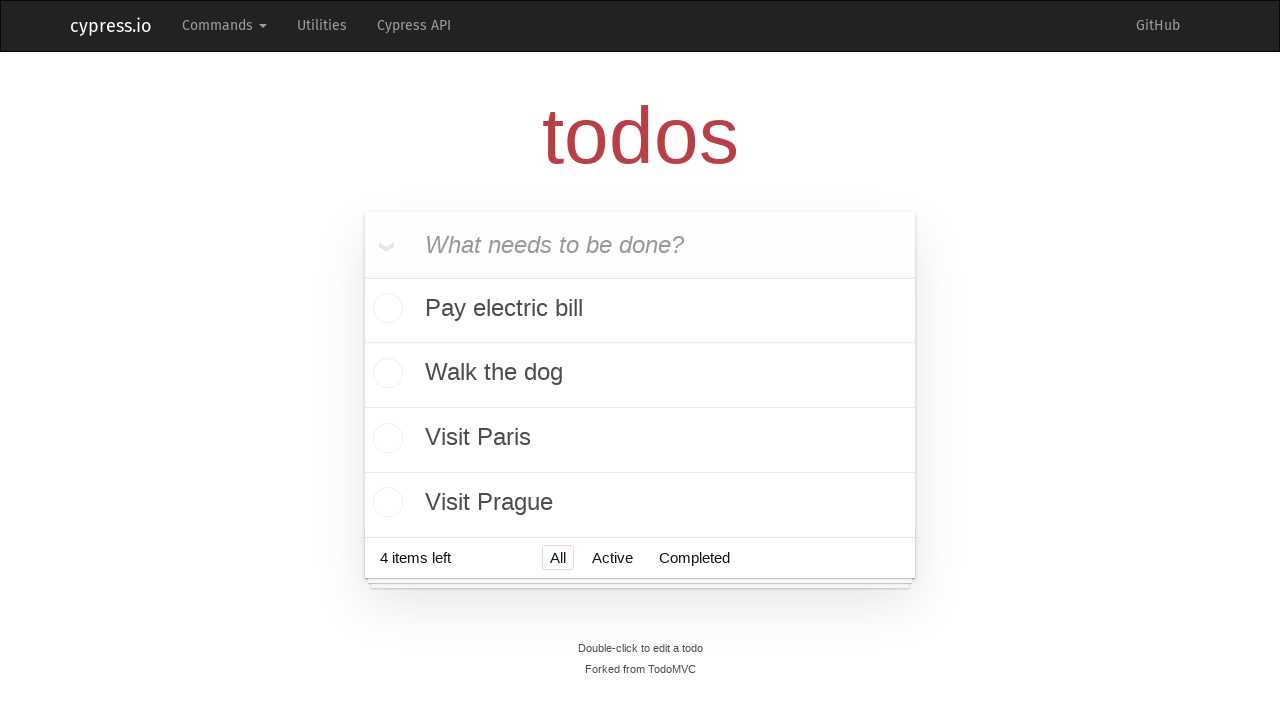

Filled todo input with 'Visit London' on .new-todo
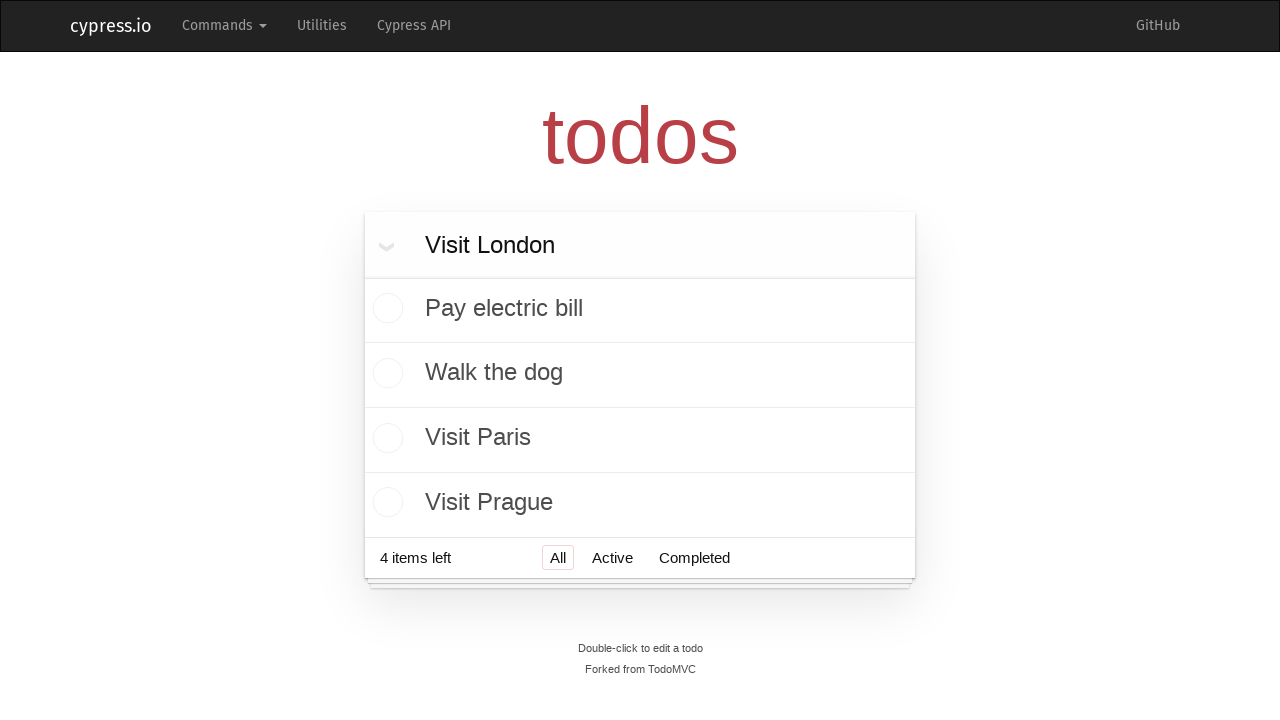

Pressed Enter to add 'Visit London' to todo list on .new-todo
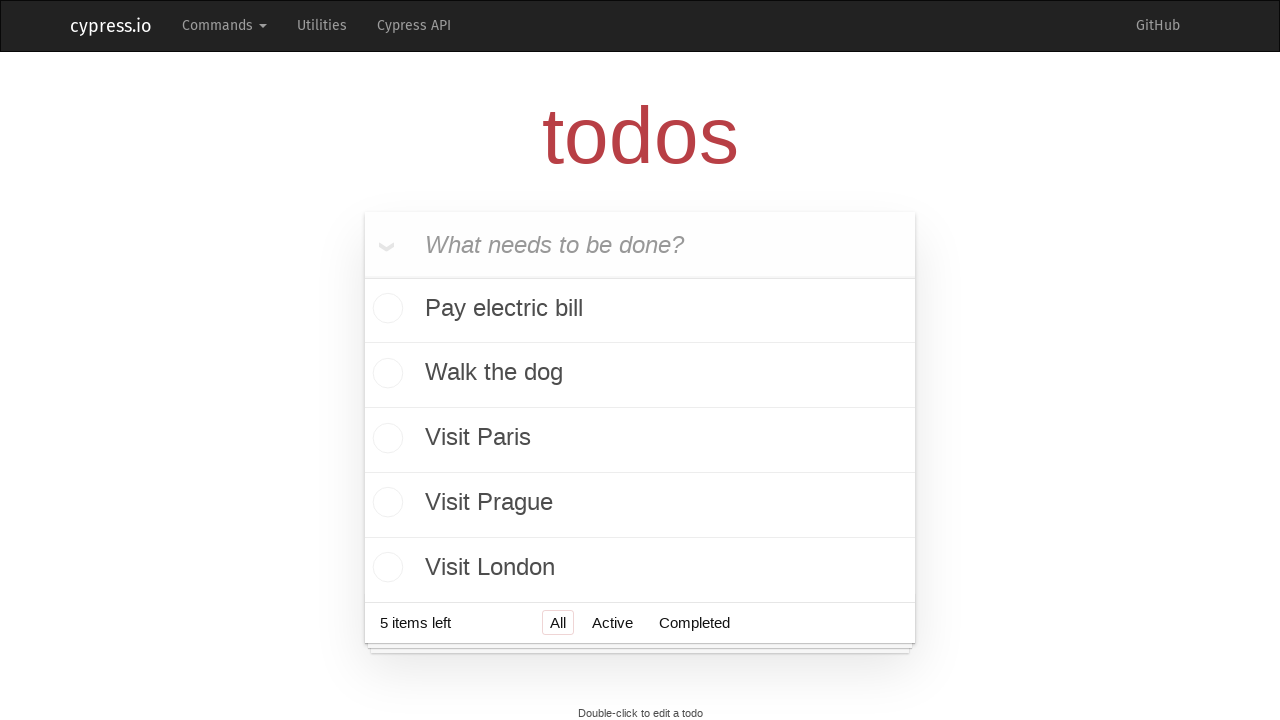

Filled todo input with 'Visit New York' on .new-todo
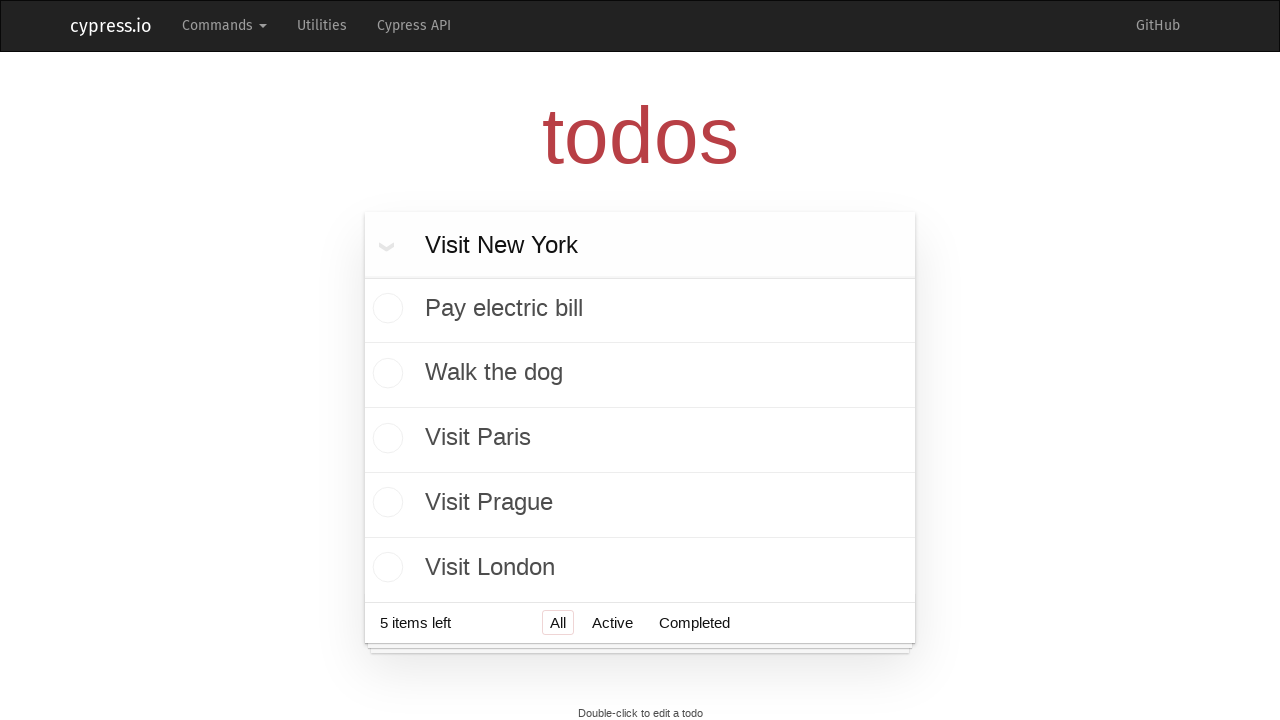

Pressed Enter to add 'Visit New York' to todo list on .new-todo
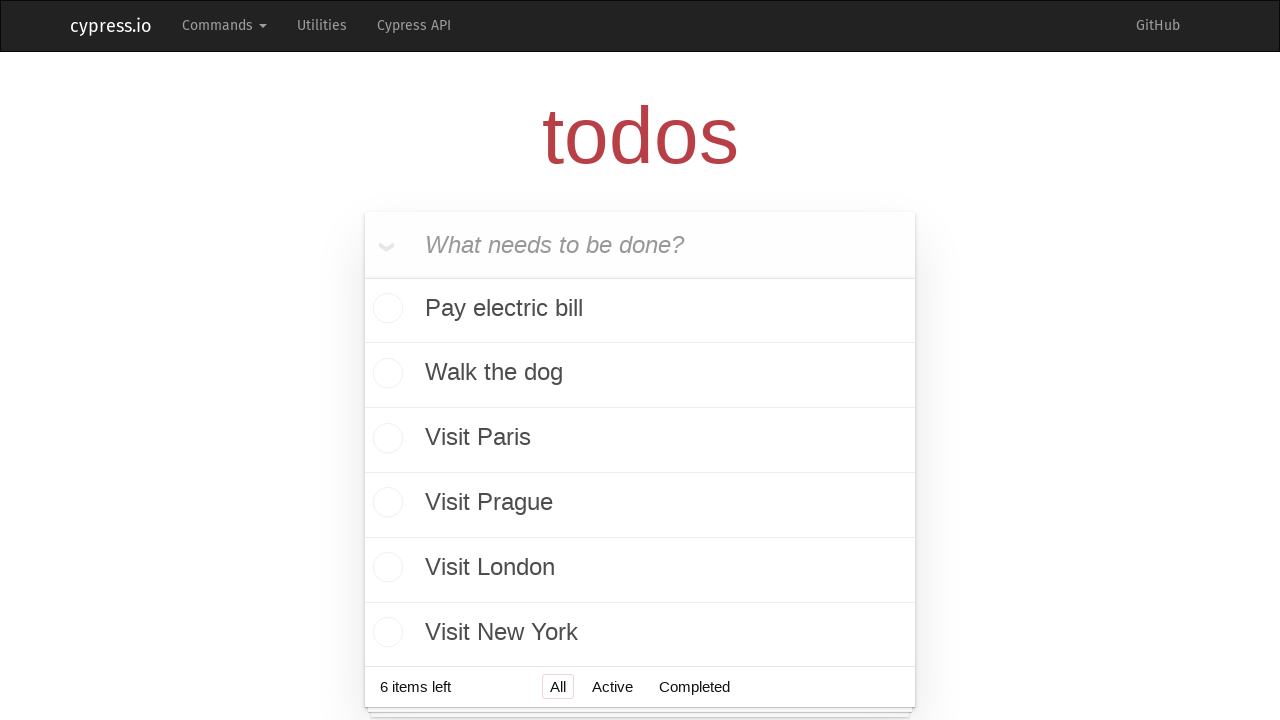

Filled todo input with 'Visit Belgrade' on .new-todo
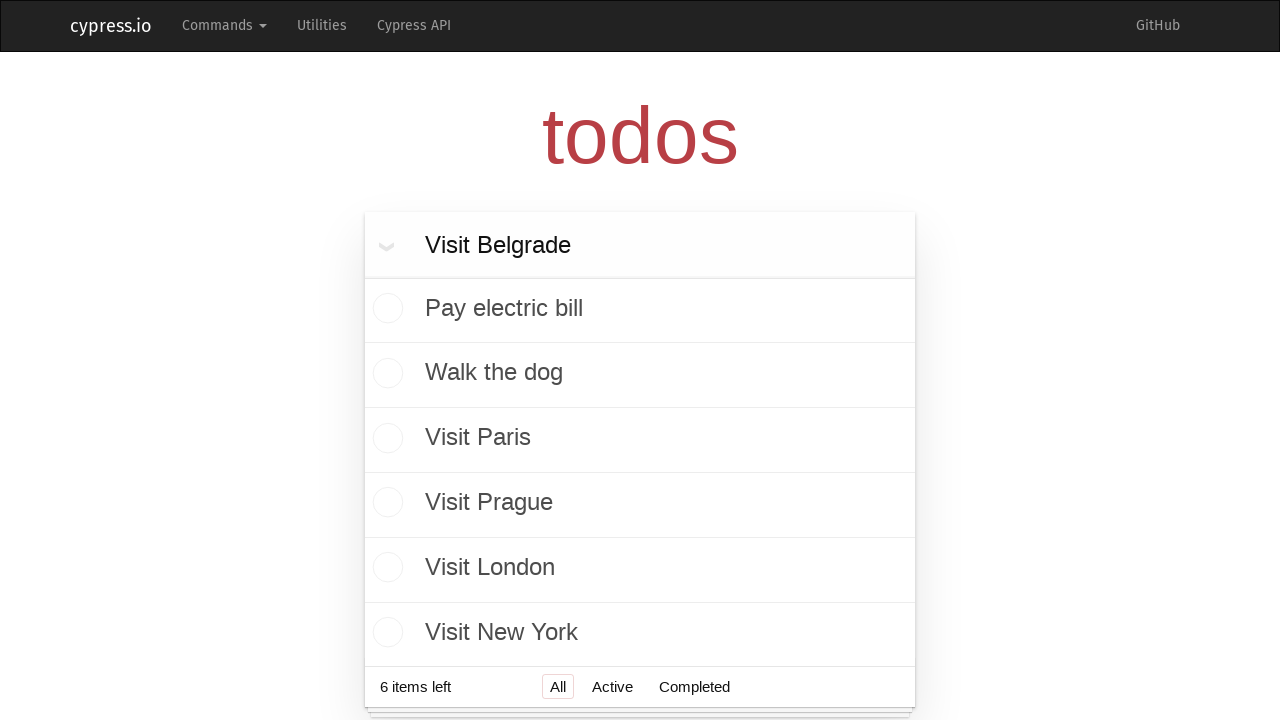

Pressed Enter to add 'Visit Belgrade' to todo list on .new-todo
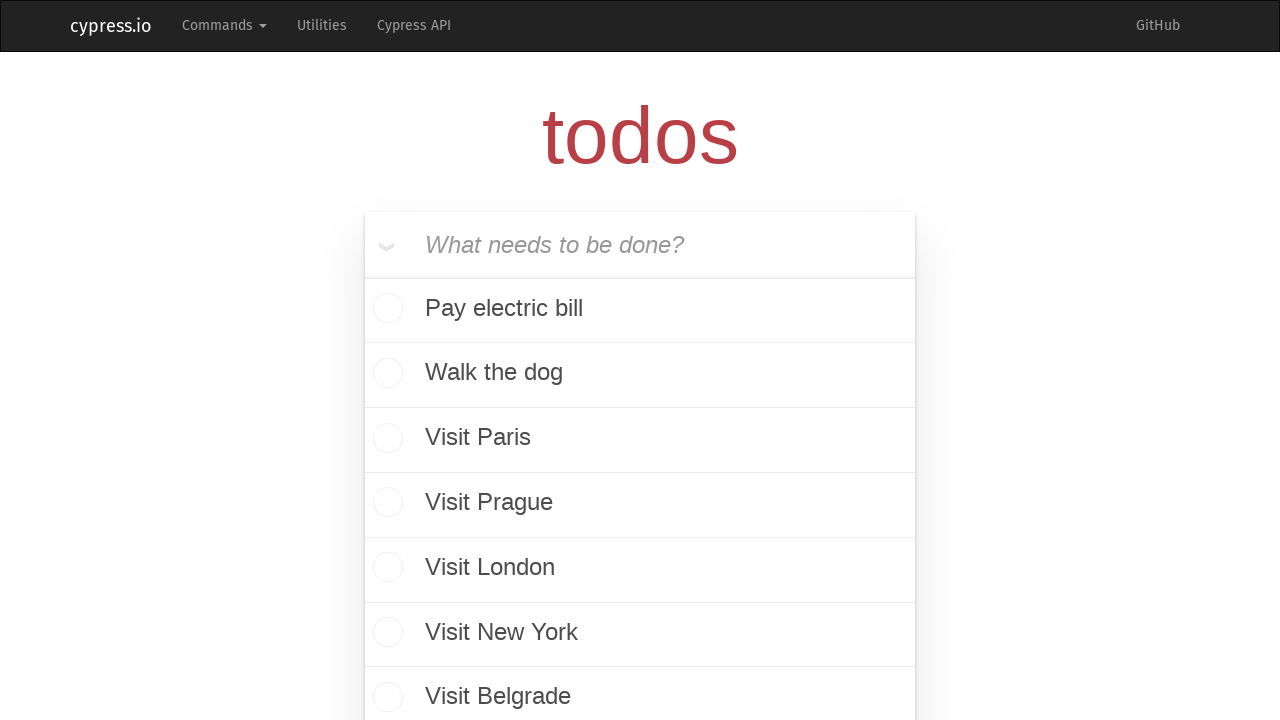

Waited 1000ms for all todo items to be added
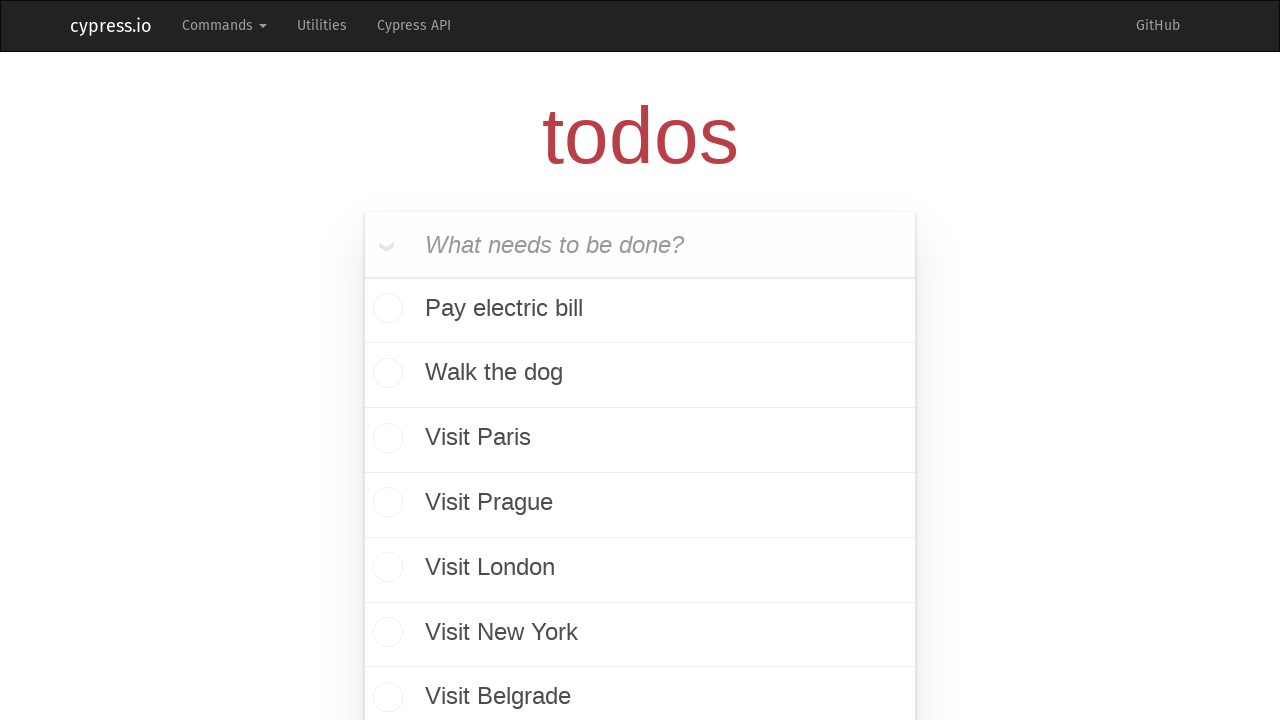

Calculated total items to delete: 7
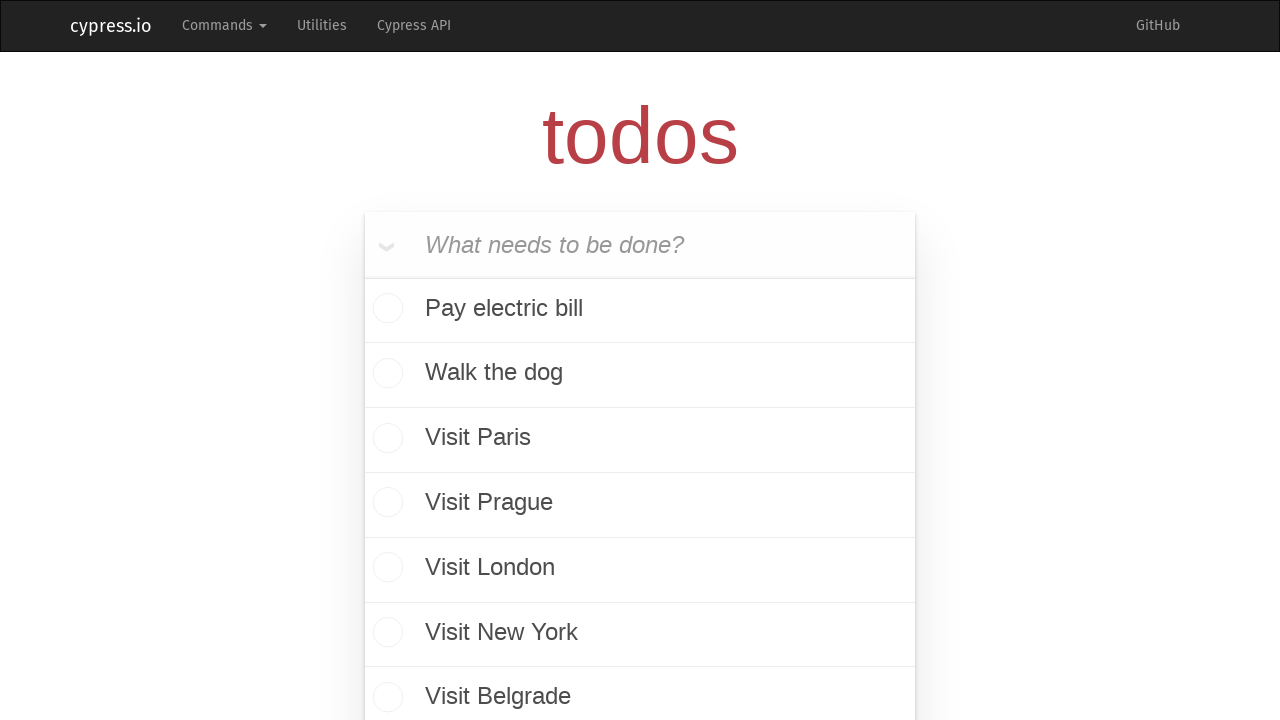

Hovered over first todo item (deletion 1/7) to reveal delete button at (640, 308) on ul.todo-list li div >> nth=0
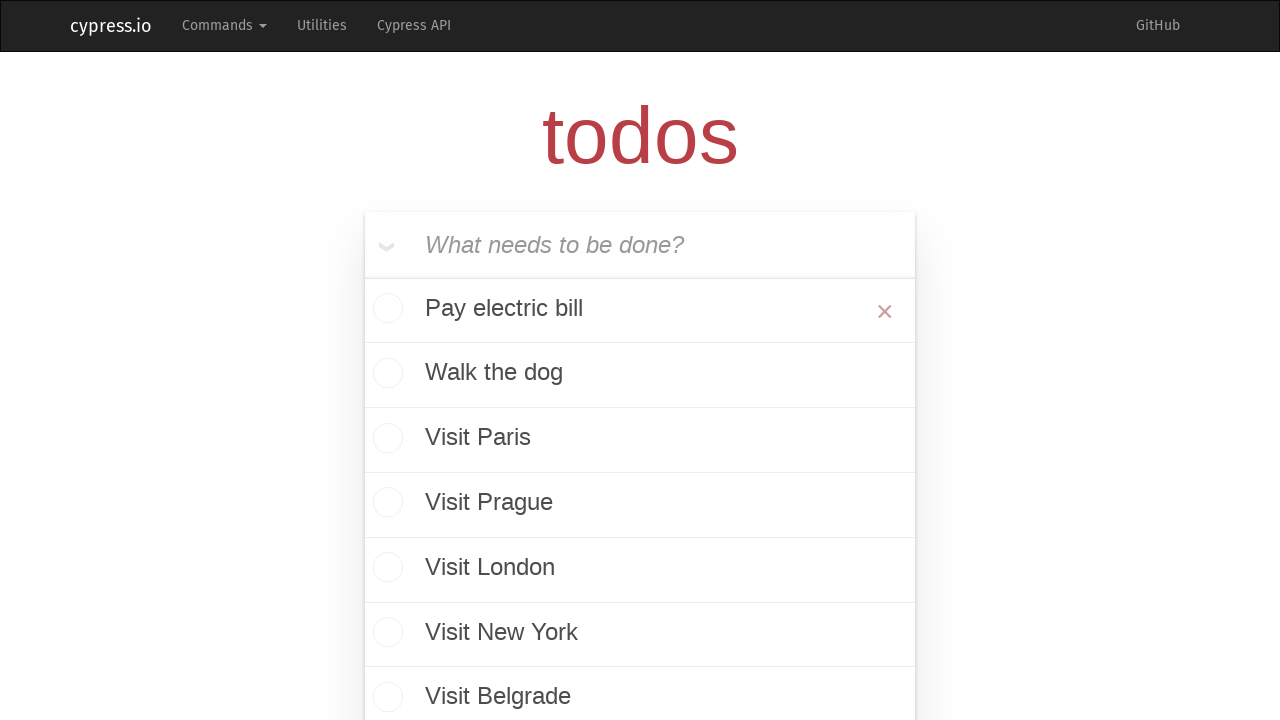

Clicked delete button for todo item (deletion 1/7) at (885, 311) on ul.todo-list li div button.destroy >> nth=0
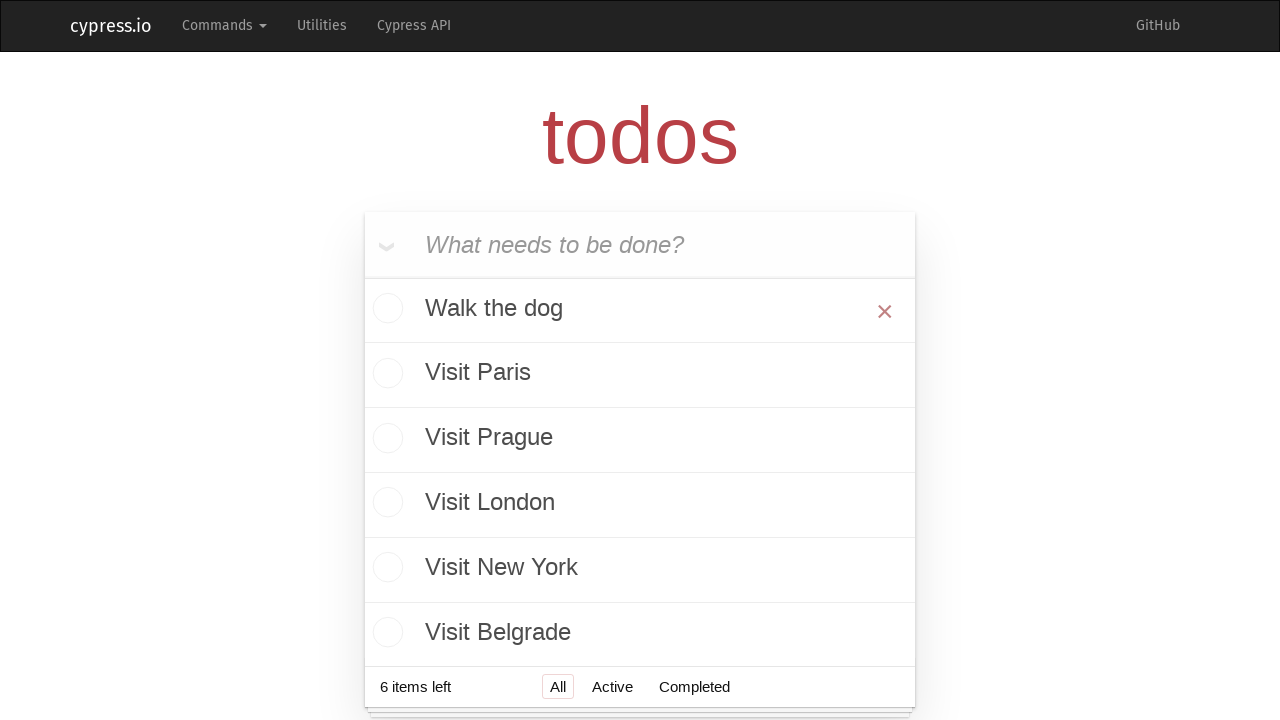

Waited 200ms for DOM update after deletion
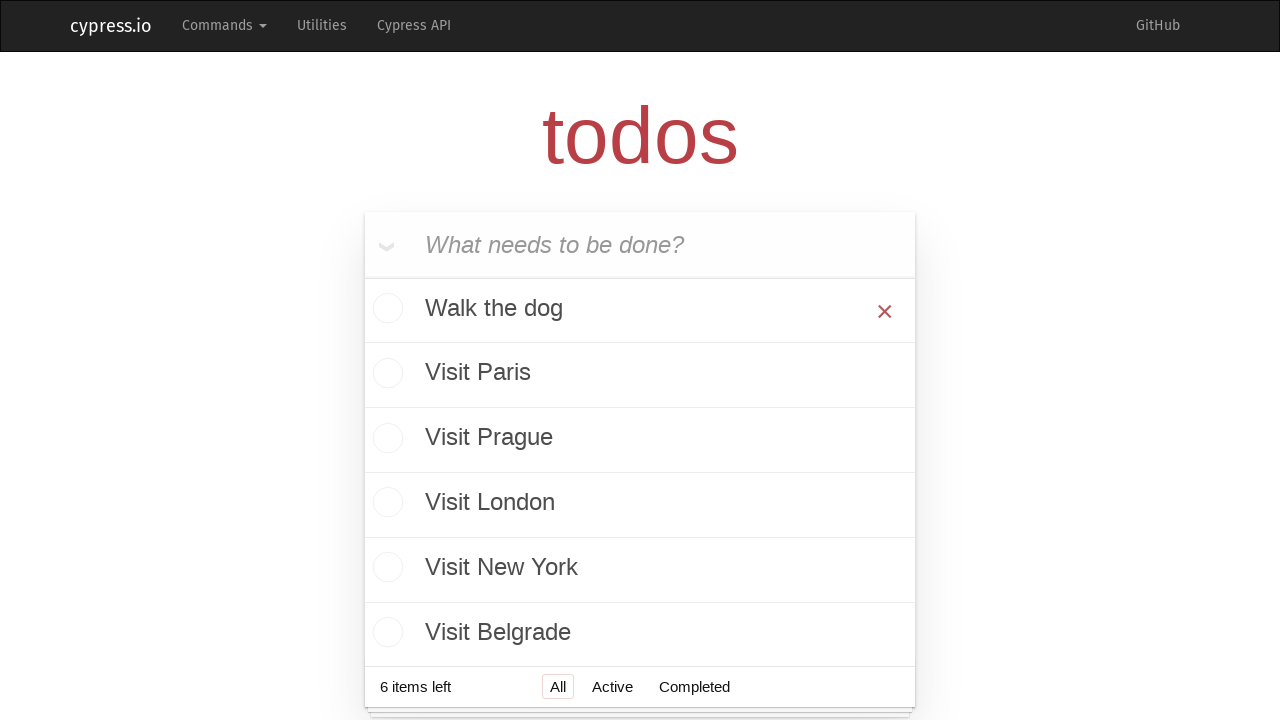

Hovered over first todo item (deletion 2/7) to reveal delete button at (640, 308) on ul.todo-list li div >> nth=0
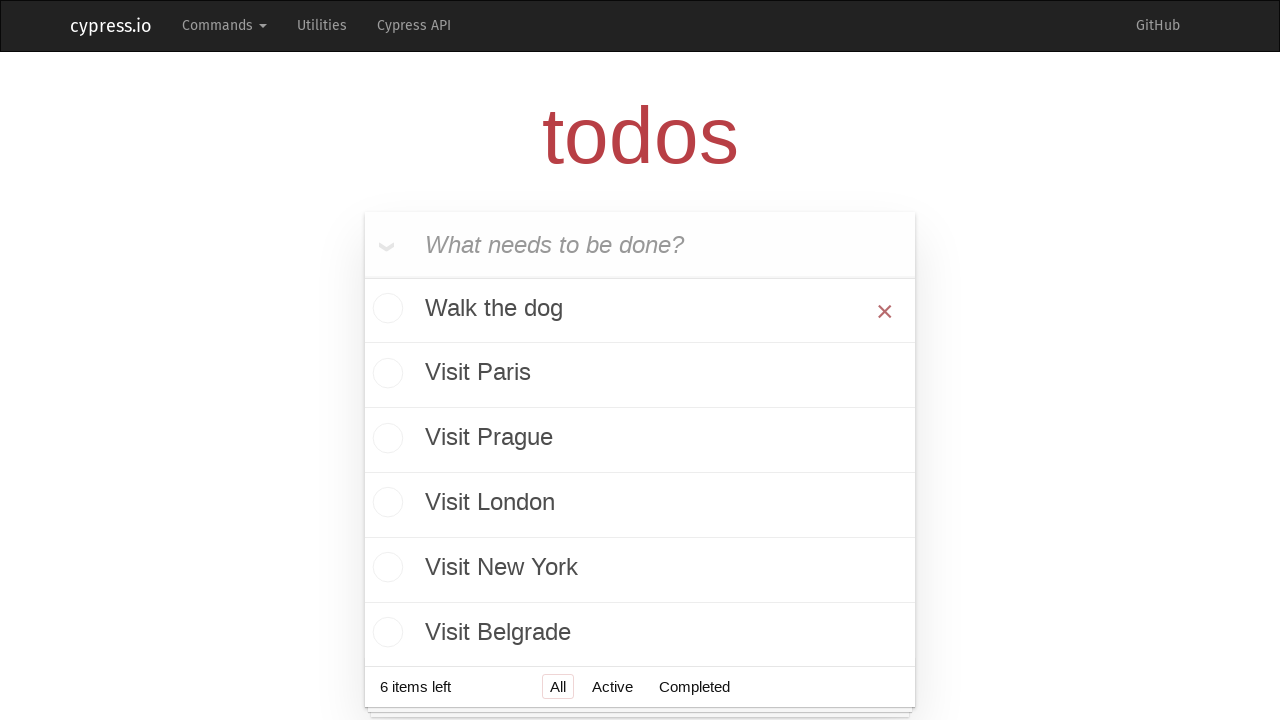

Clicked delete button for todo item (deletion 2/7) at (885, 311) on ul.todo-list li div button.destroy >> nth=0
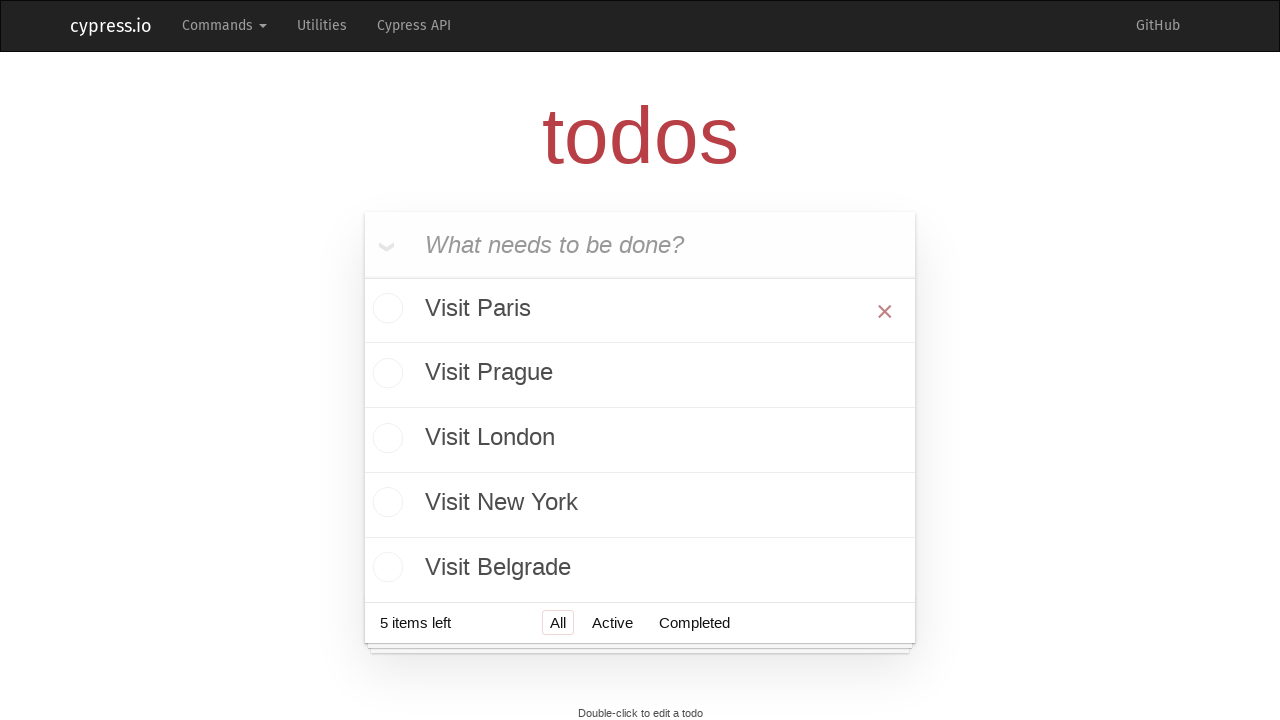

Waited 200ms for DOM update after deletion
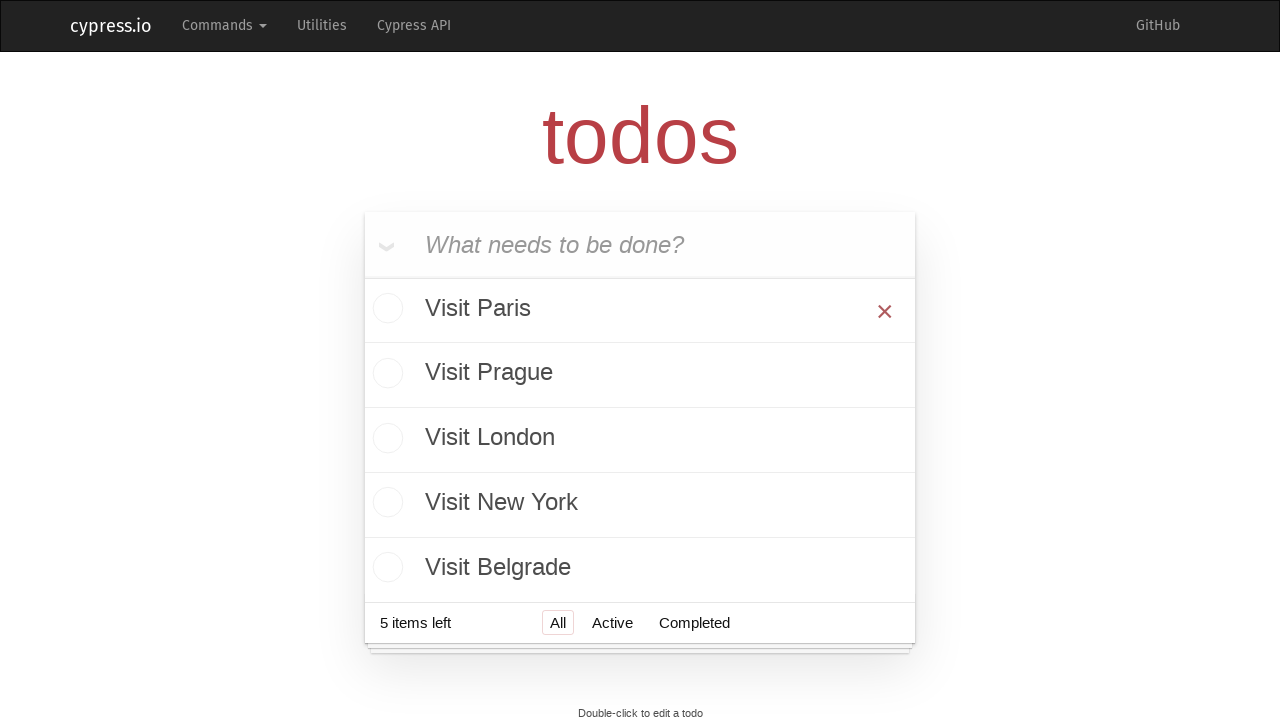

Hovered over first todo item (deletion 3/7) to reveal delete button at (640, 308) on ul.todo-list li div >> nth=0
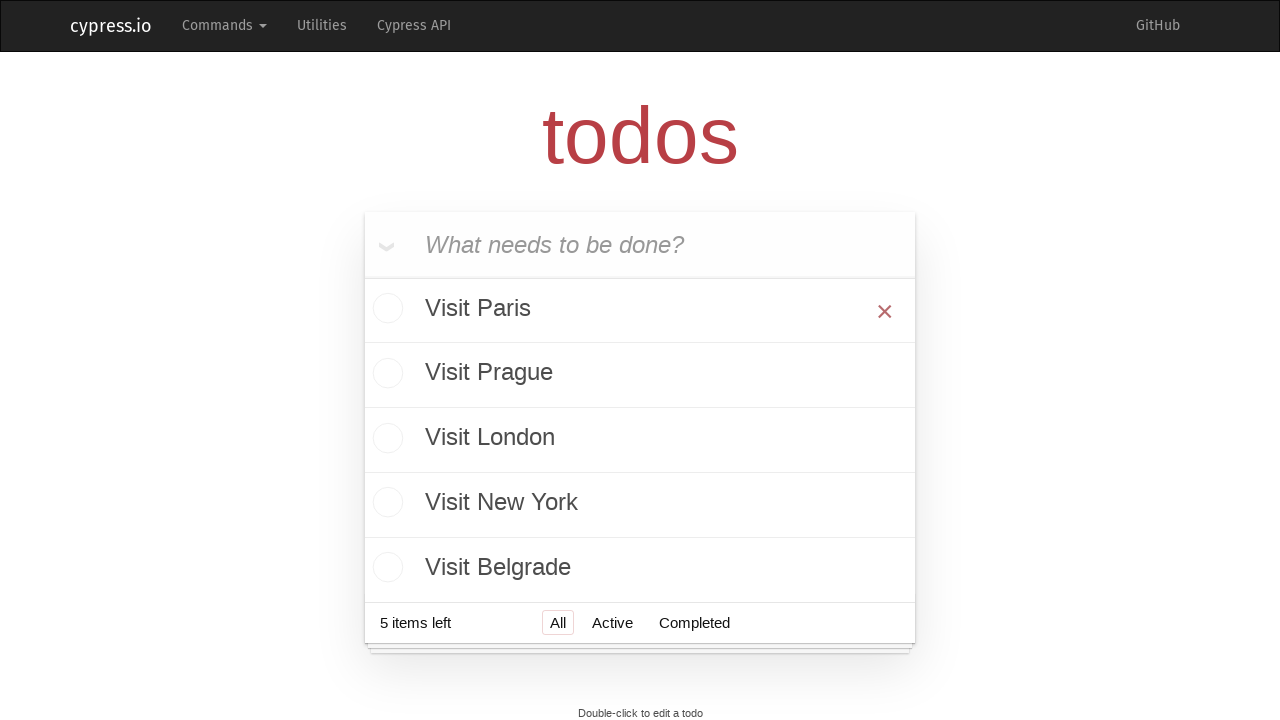

Clicked delete button for todo item (deletion 3/7) at (885, 311) on ul.todo-list li div button.destroy >> nth=0
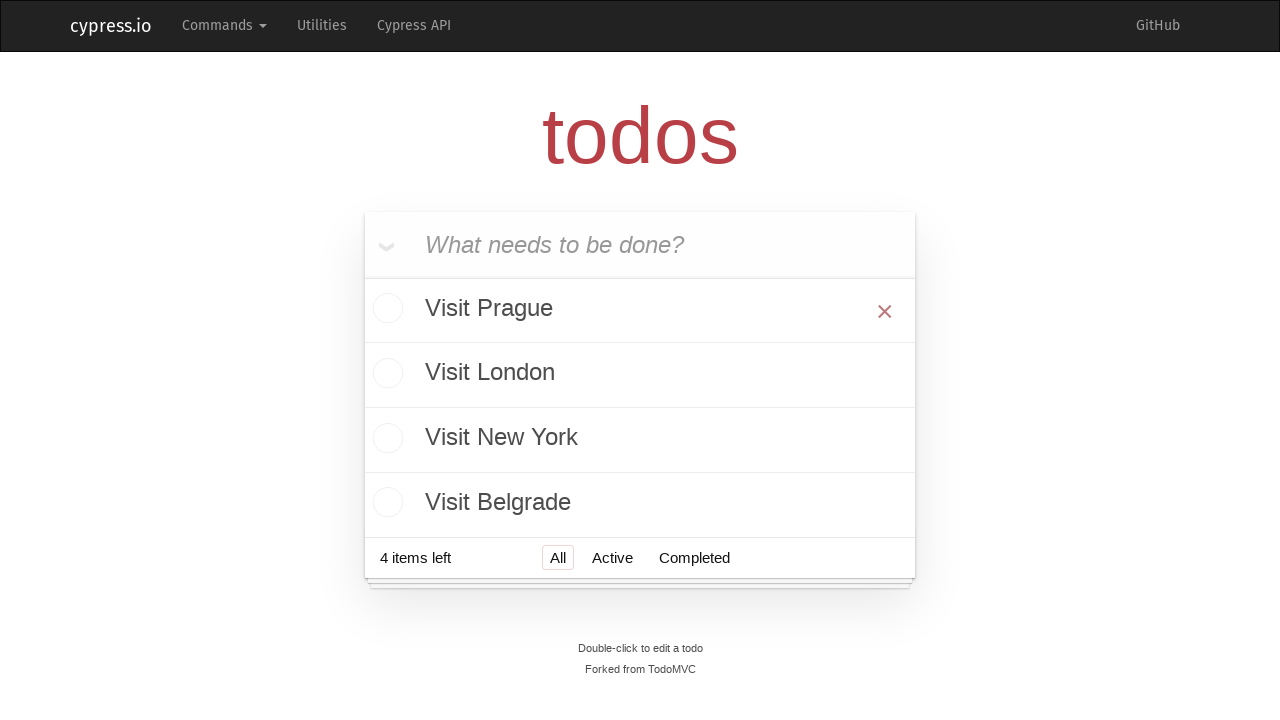

Waited 200ms for DOM update after deletion
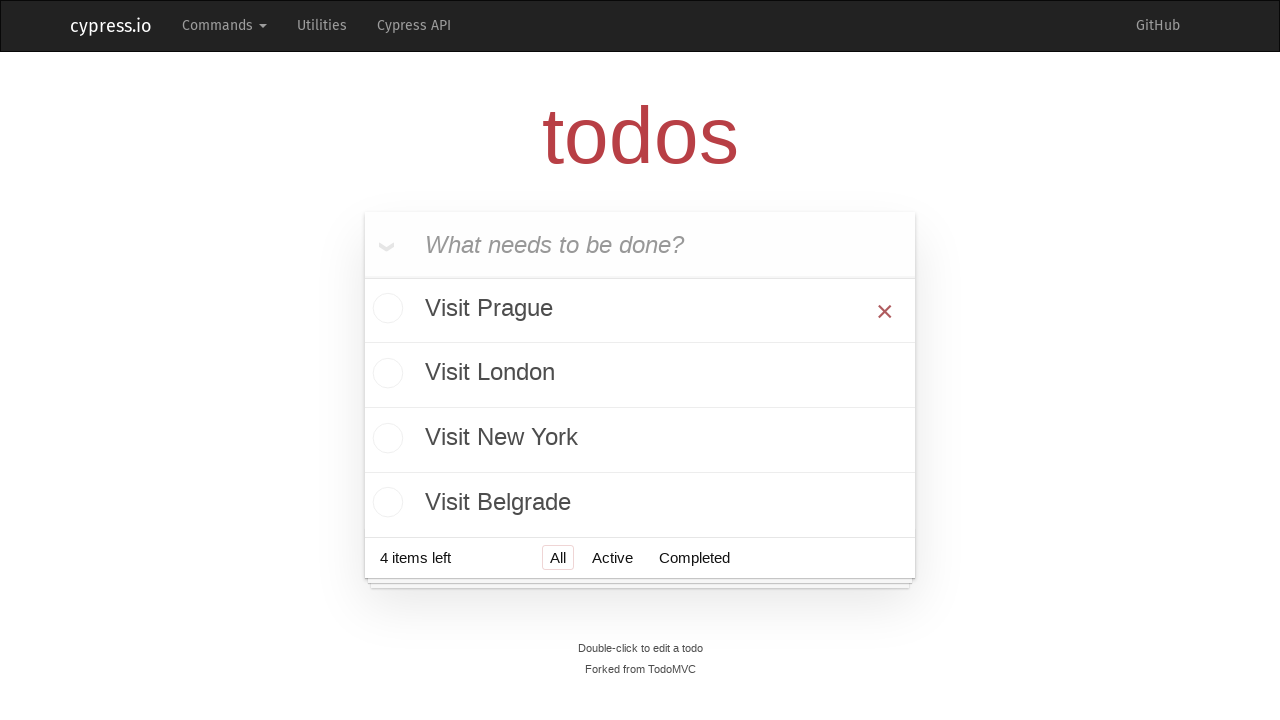

Hovered over first todo item (deletion 4/7) to reveal delete button at (640, 308) on ul.todo-list li div >> nth=0
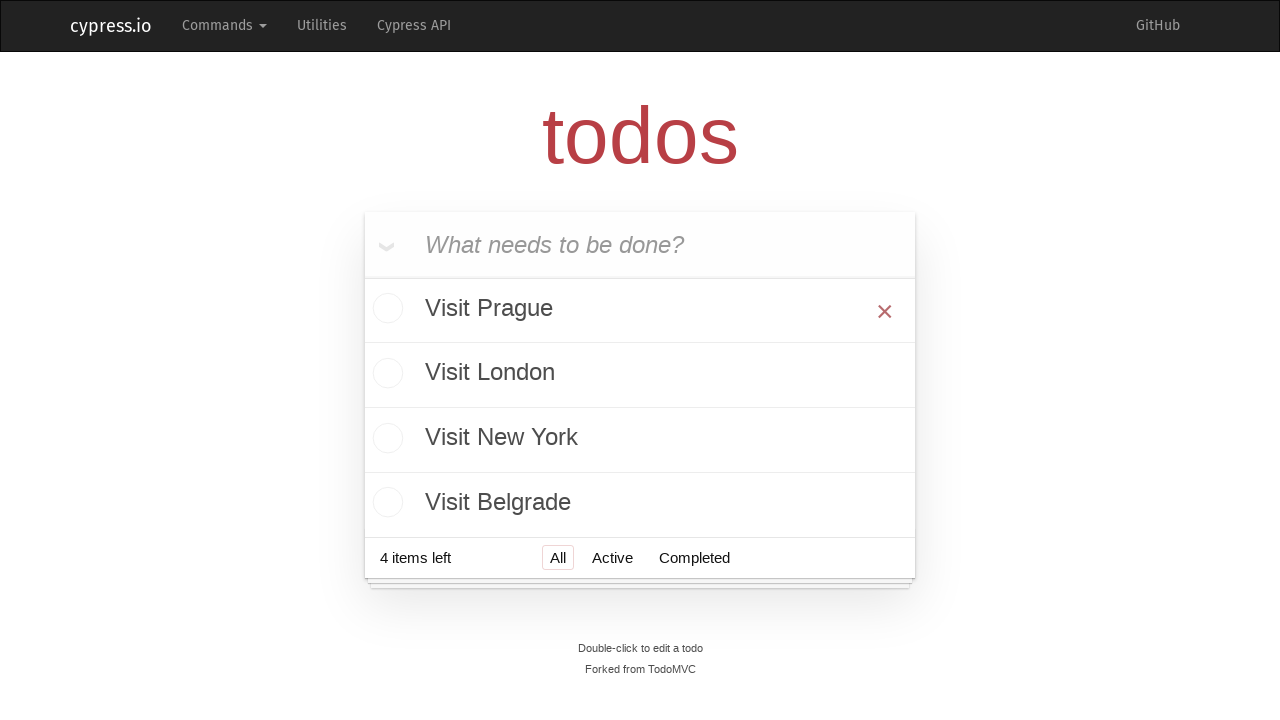

Clicked delete button for todo item (deletion 4/7) at (885, 311) on ul.todo-list li div button.destroy >> nth=0
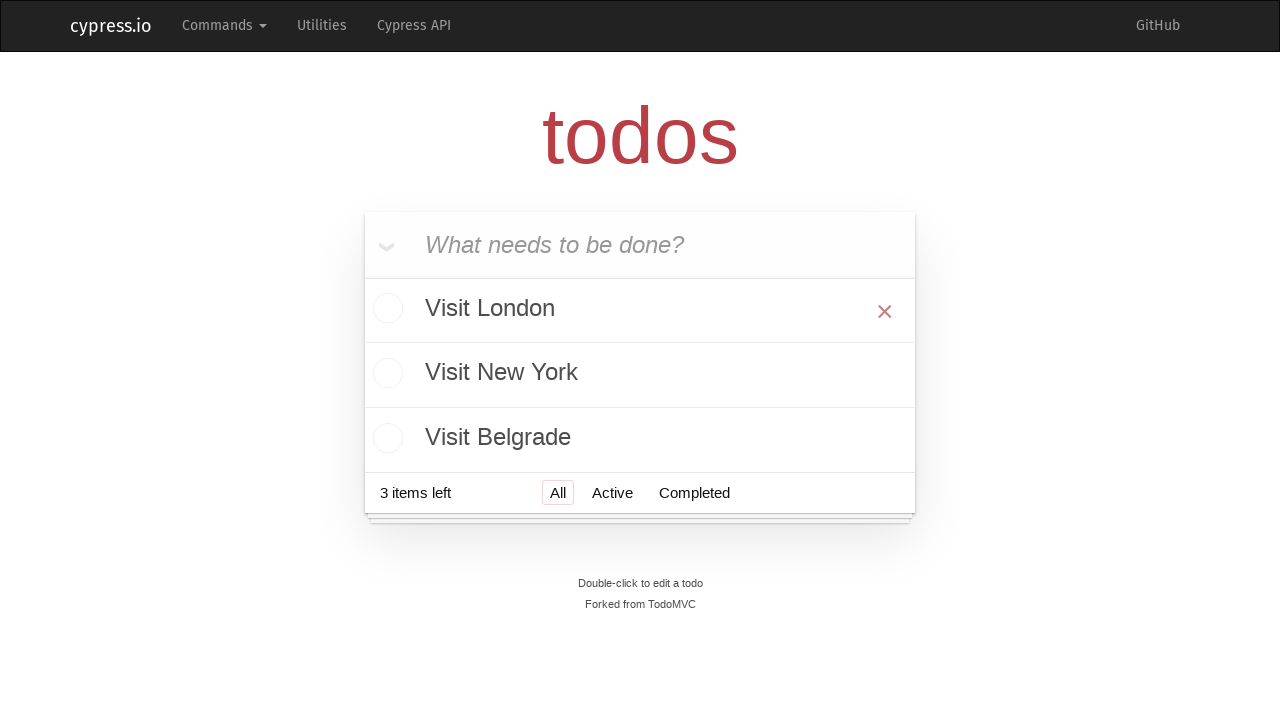

Waited 200ms for DOM update after deletion
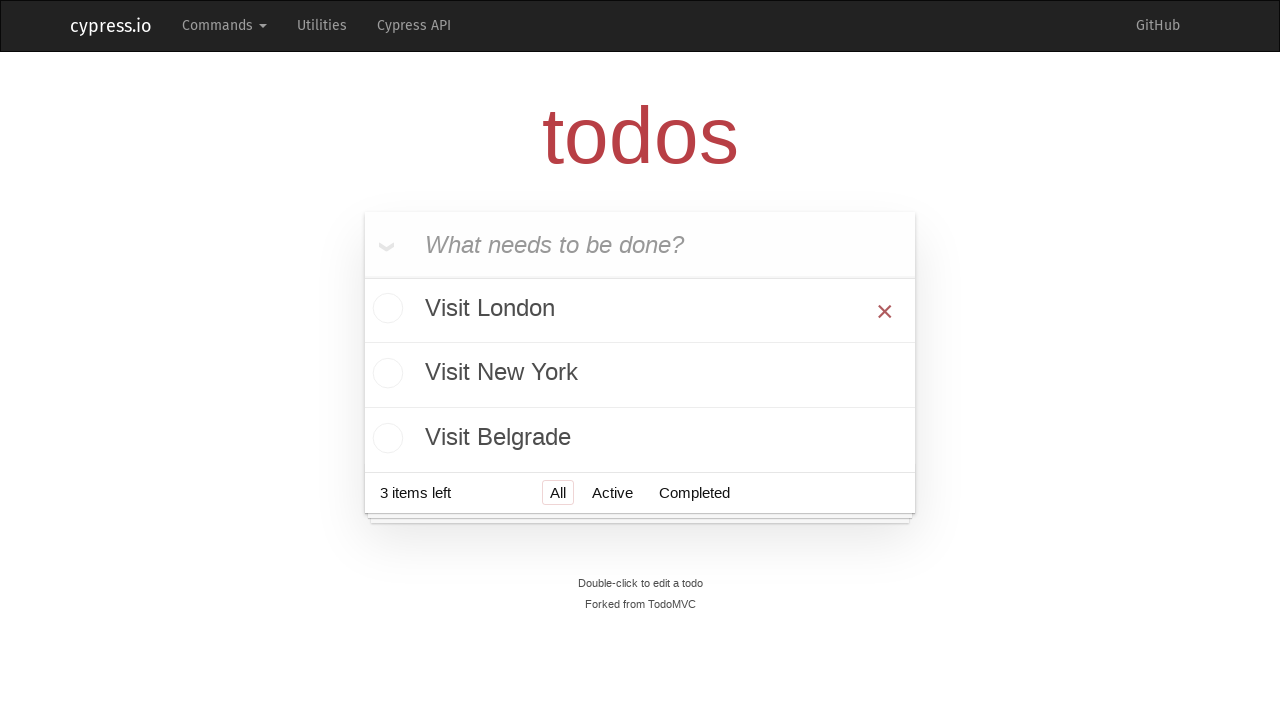

Hovered over first todo item (deletion 5/7) to reveal delete button at (640, 308) on ul.todo-list li div >> nth=0
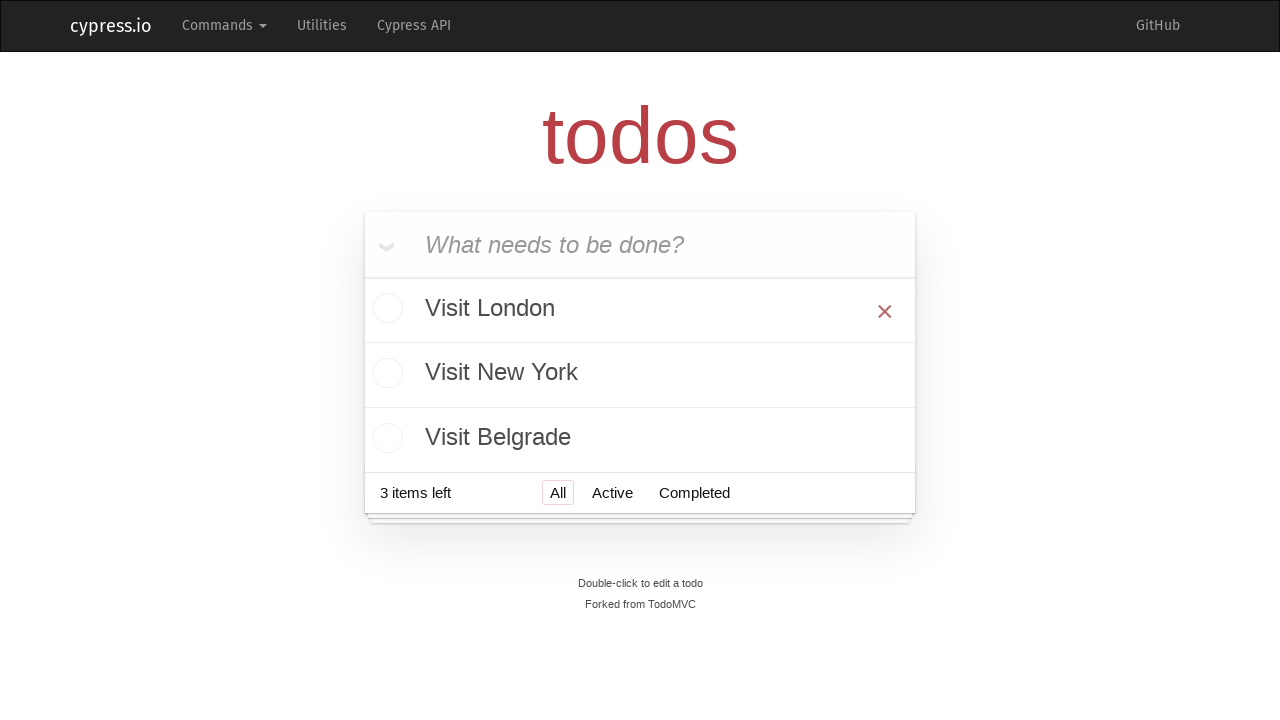

Clicked delete button for todo item (deletion 5/7) at (885, 311) on ul.todo-list li div button.destroy >> nth=0
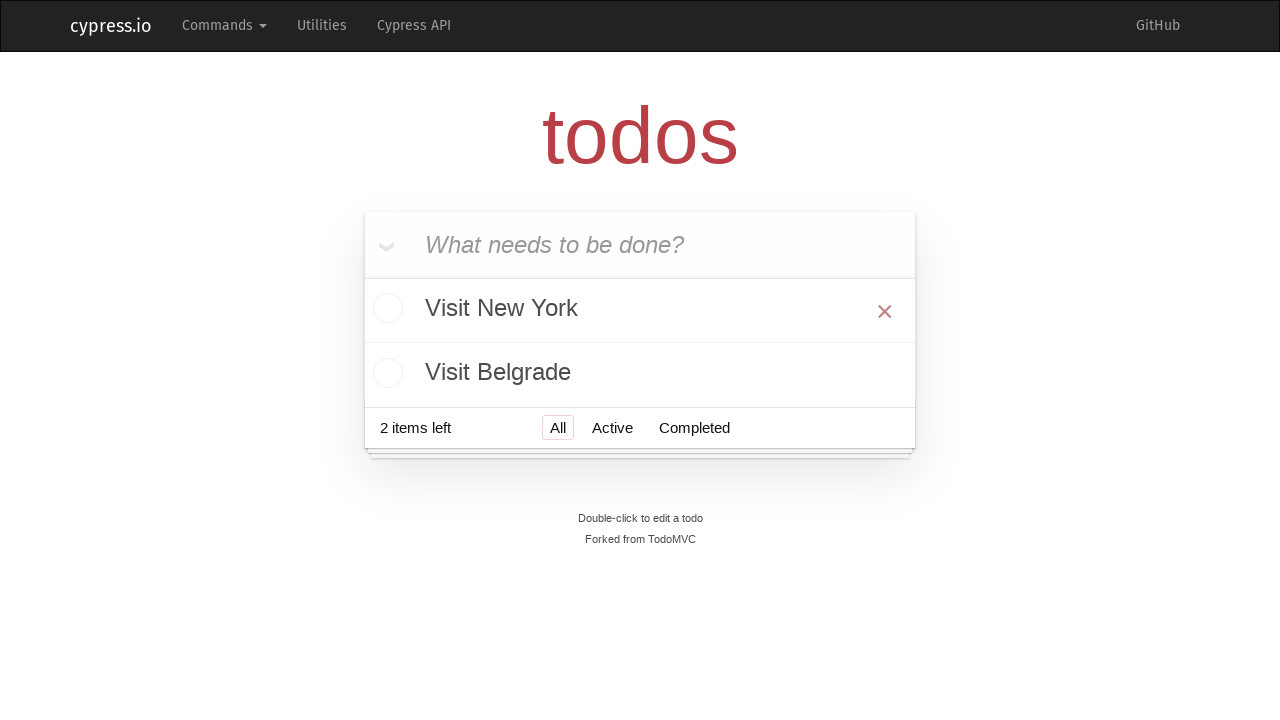

Waited 200ms for DOM update after deletion
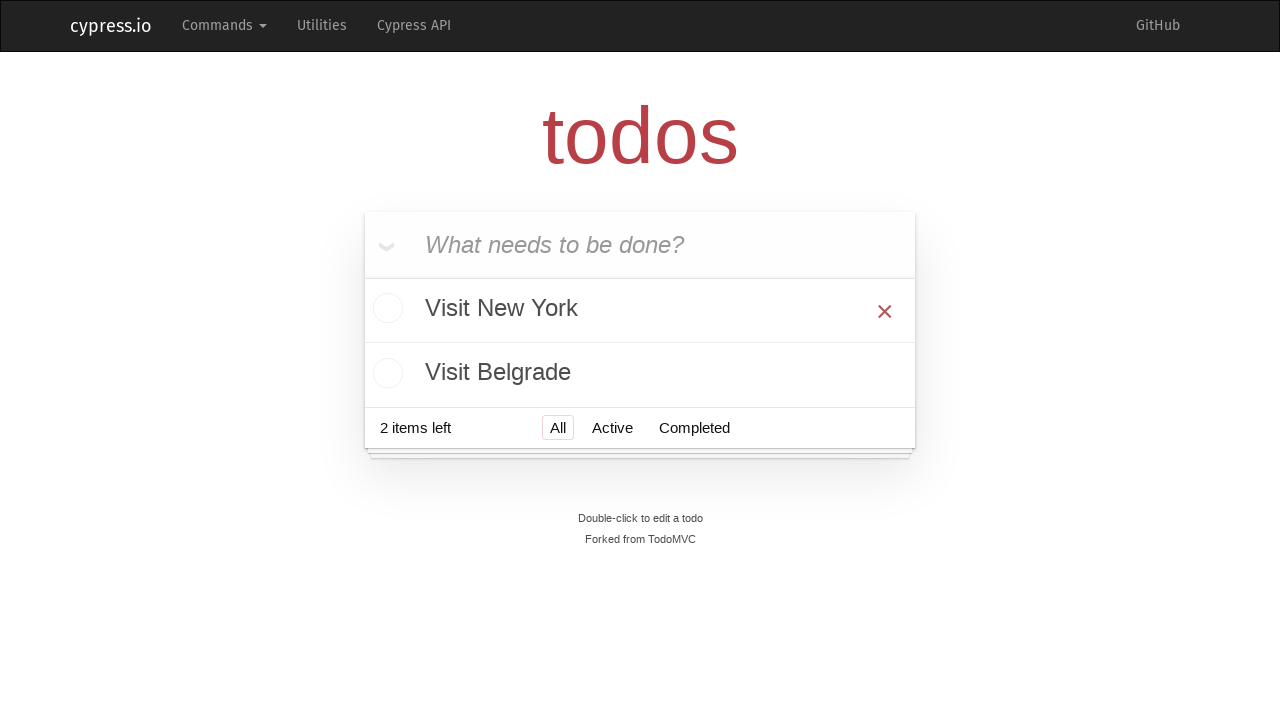

Hovered over first todo item (deletion 6/7) to reveal delete button at (640, 308) on ul.todo-list li div >> nth=0
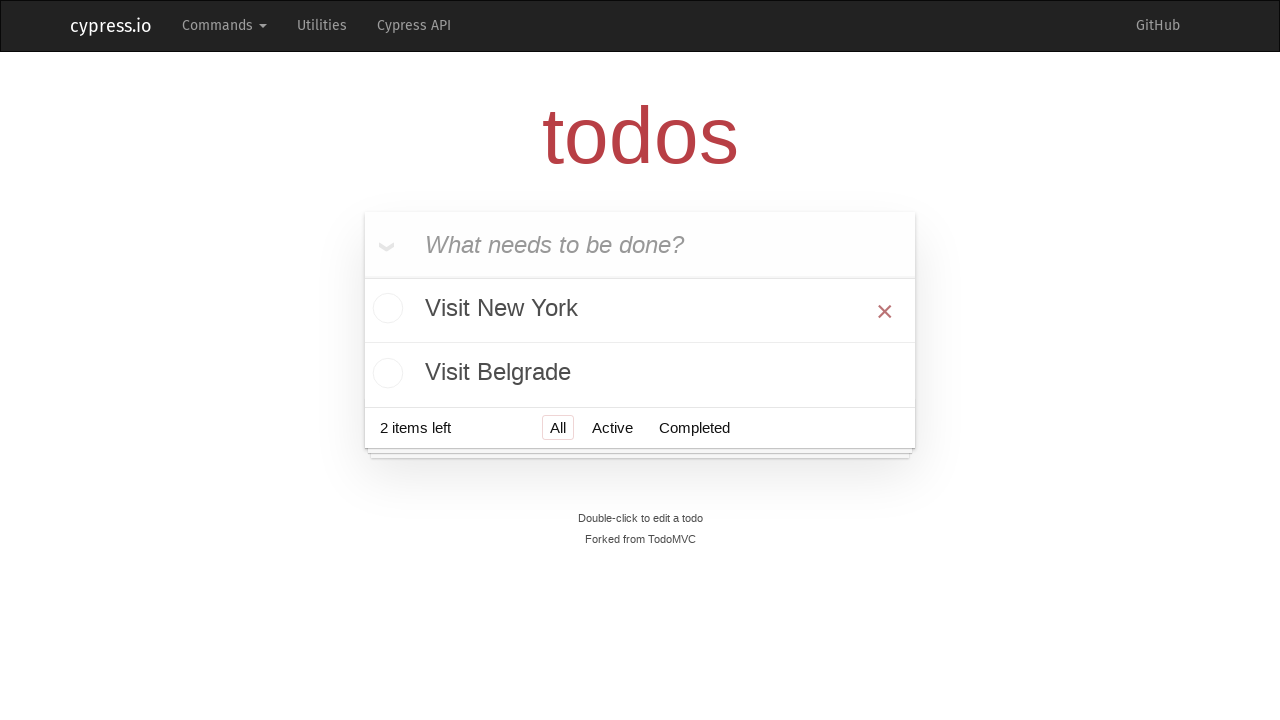

Clicked delete button for todo item (deletion 6/7) at (885, 311) on ul.todo-list li div button.destroy >> nth=0
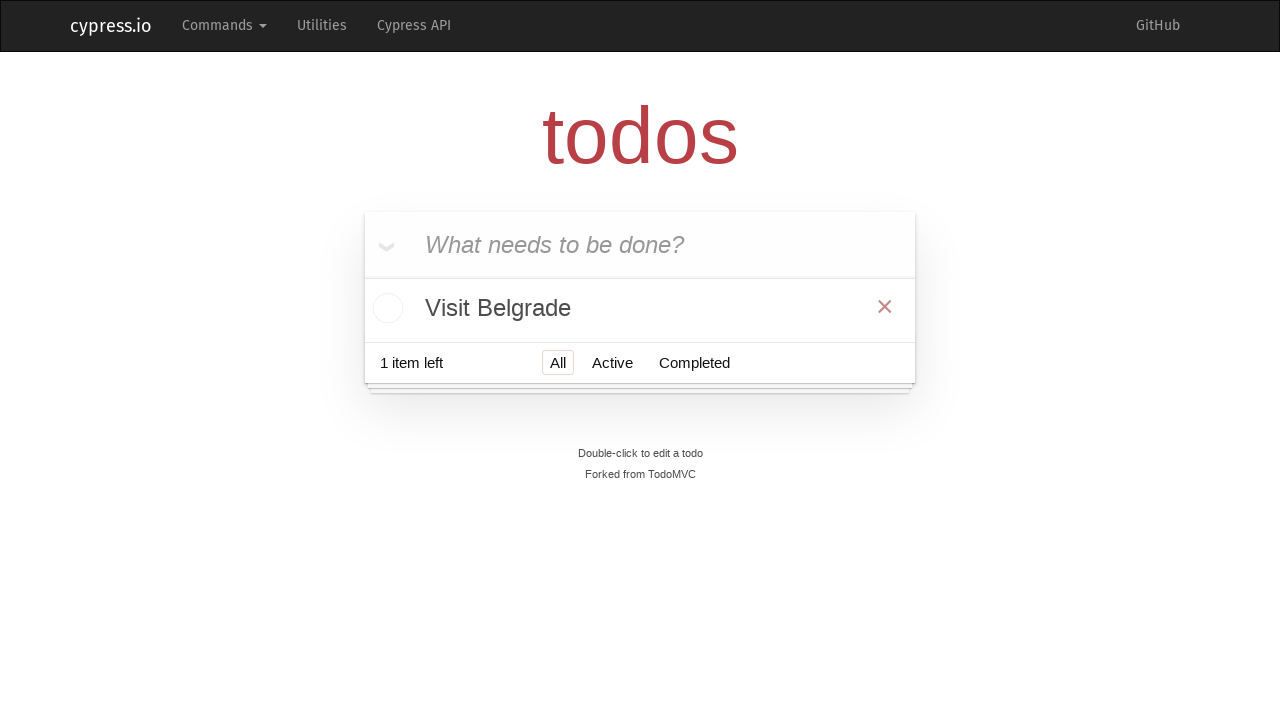

Waited 200ms for DOM update after deletion
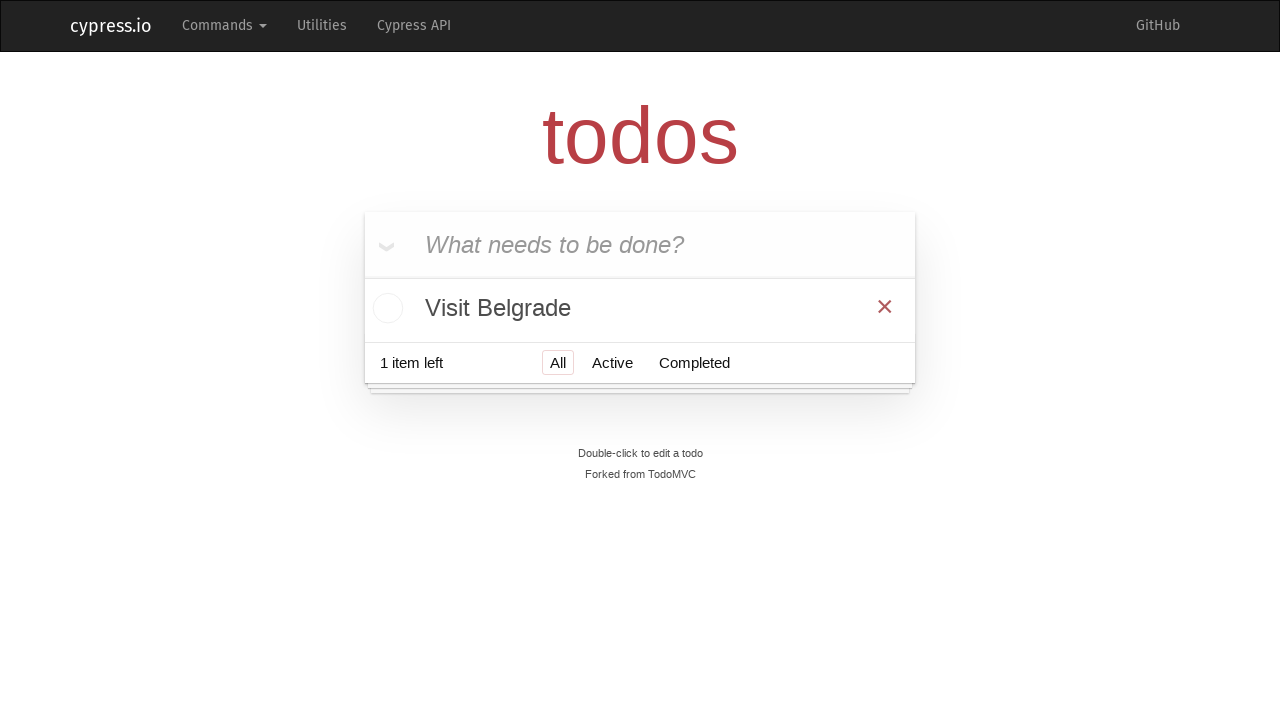

Hovered over first todo item (deletion 7/7) to reveal delete button at (640, 308) on ul.todo-list li div >> nth=0
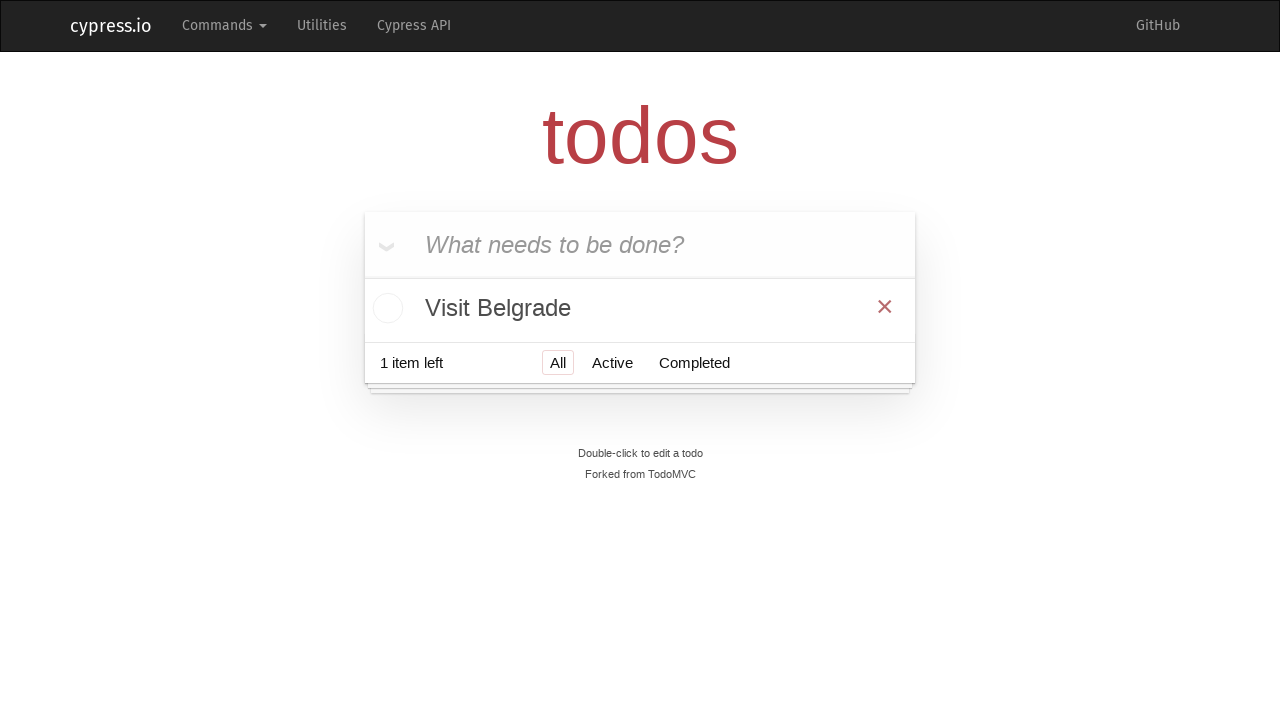

Clicked delete button for todo item (deletion 7/7) at (885, 306) on ul.todo-list li div button.destroy >> nth=0
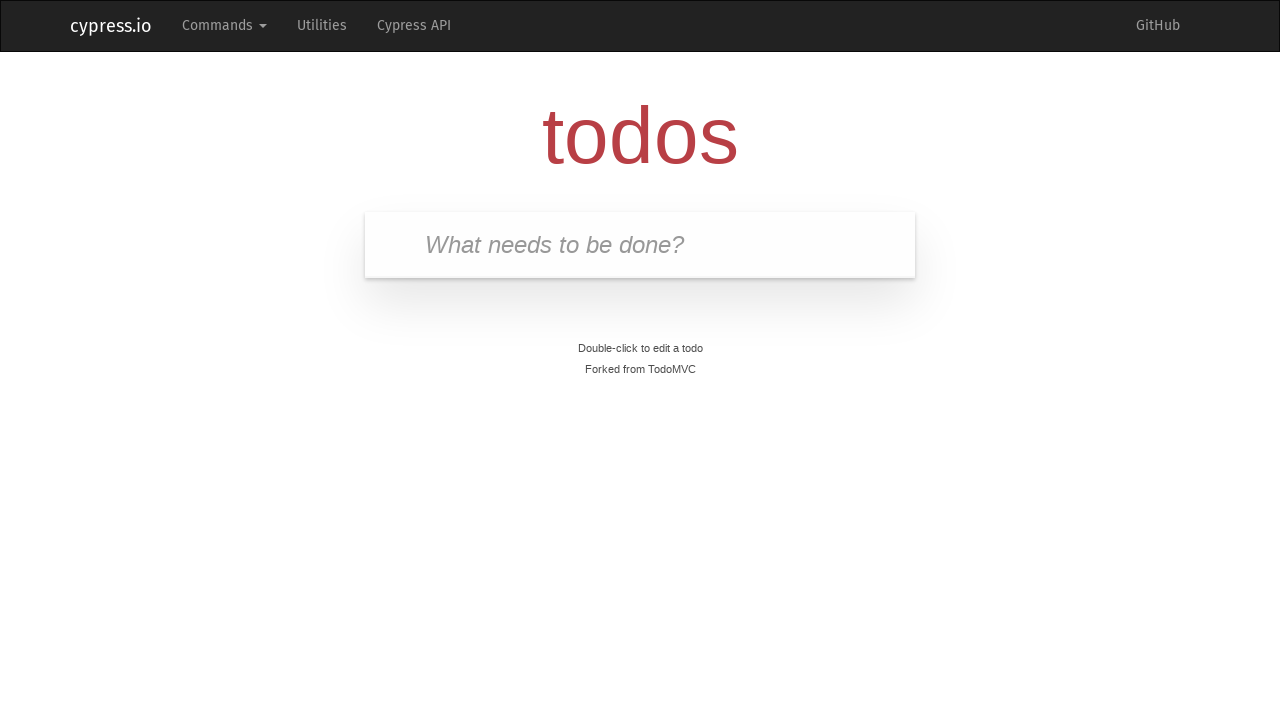

Waited 200ms for DOM update after deletion
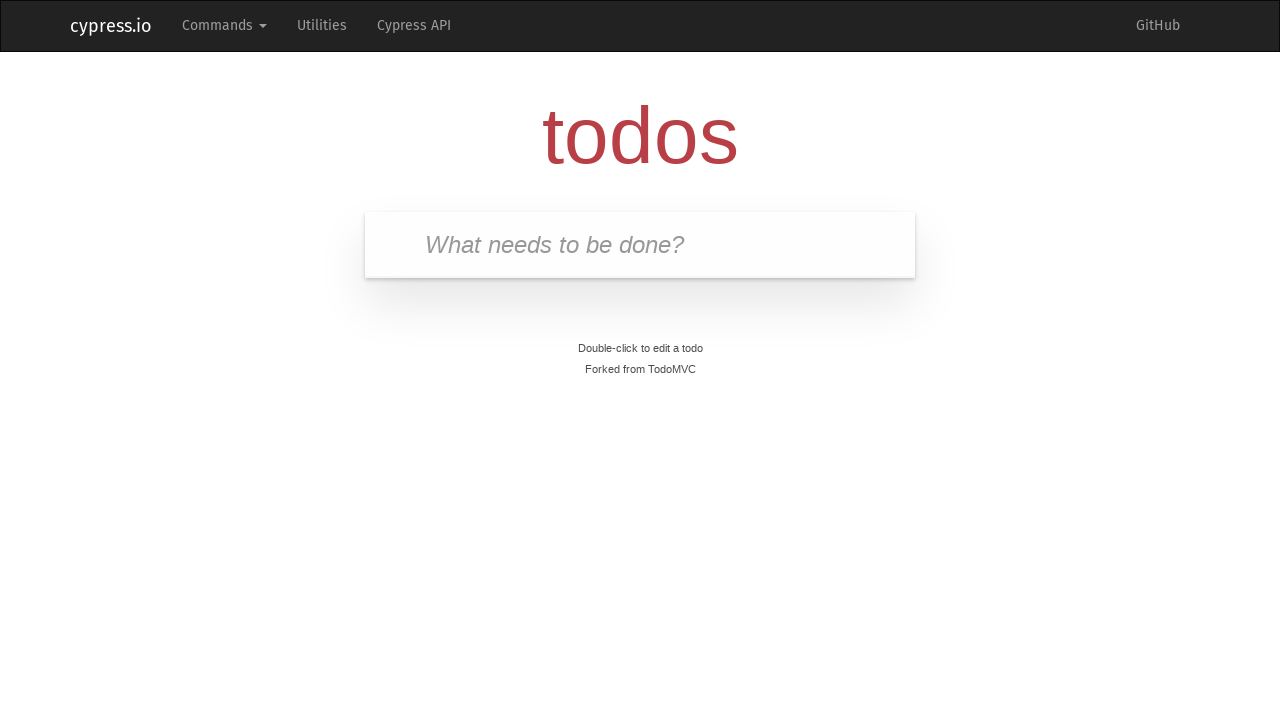

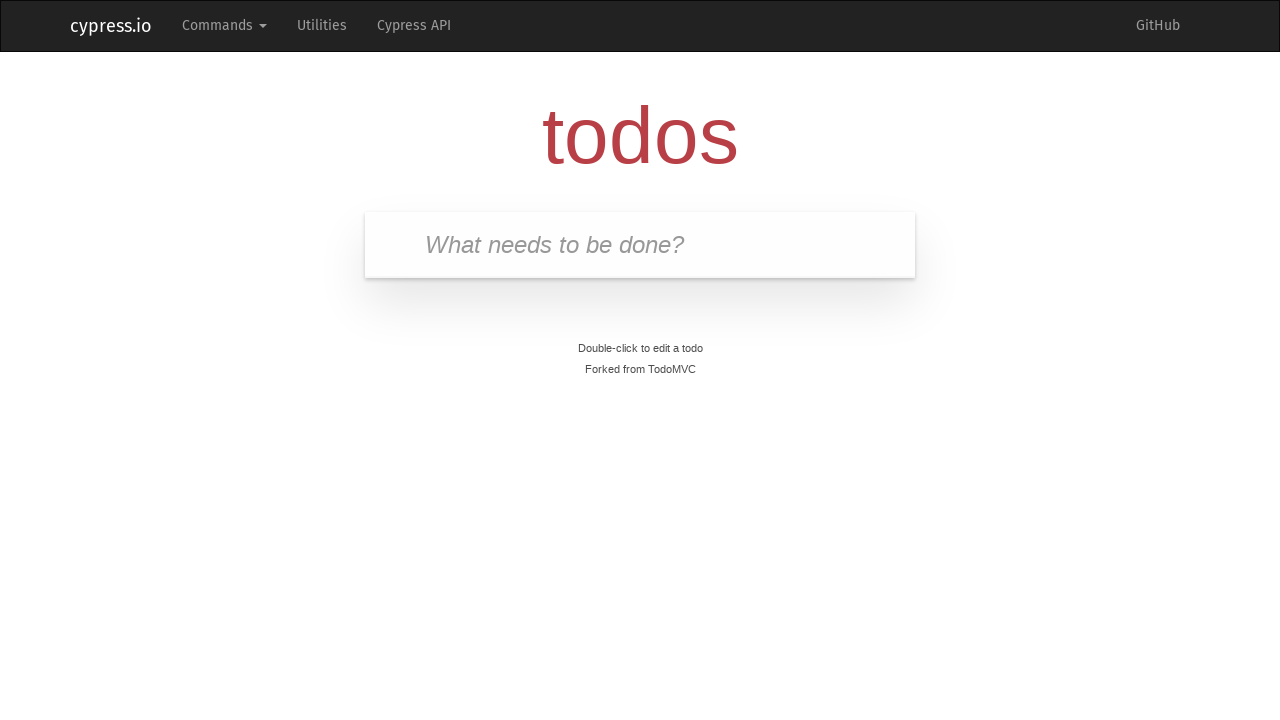